Tests that todo data persists after page reload

Starting URL: https://demo.playwright.dev/todomvc

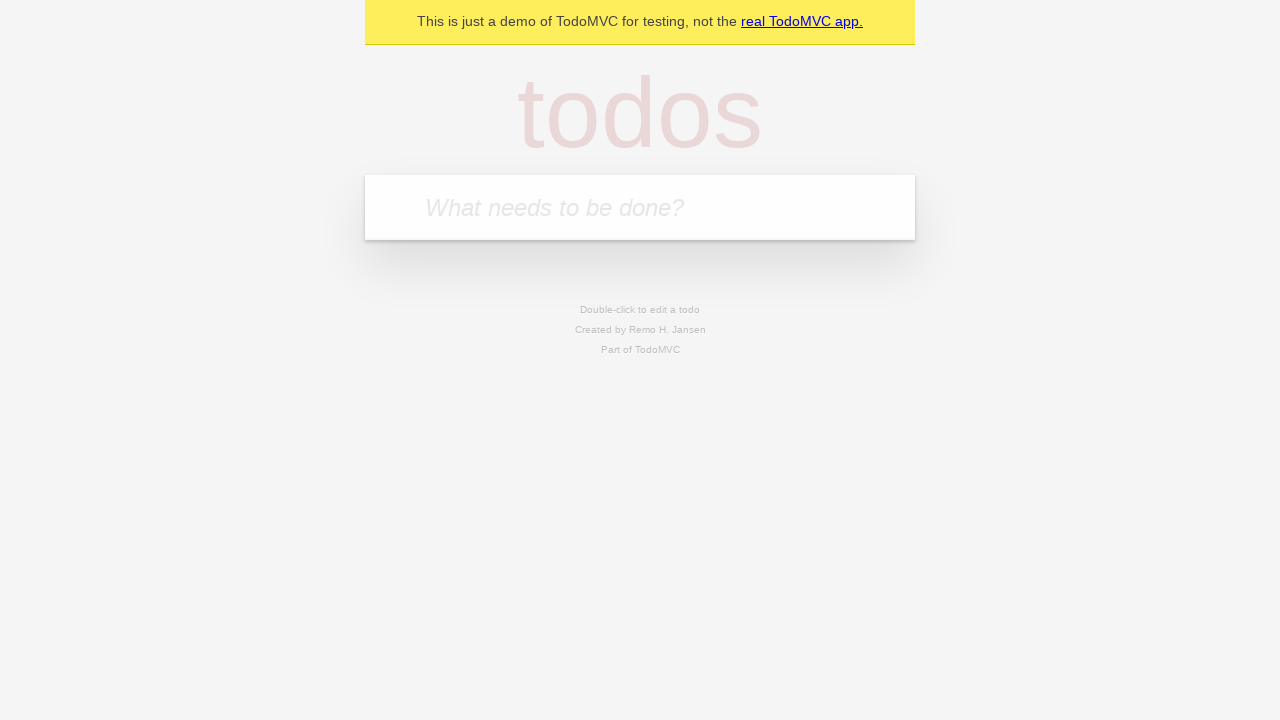

Filled todo input with 'buy some cheese' on internal:attr=[placeholder="What needs to be done?"i]
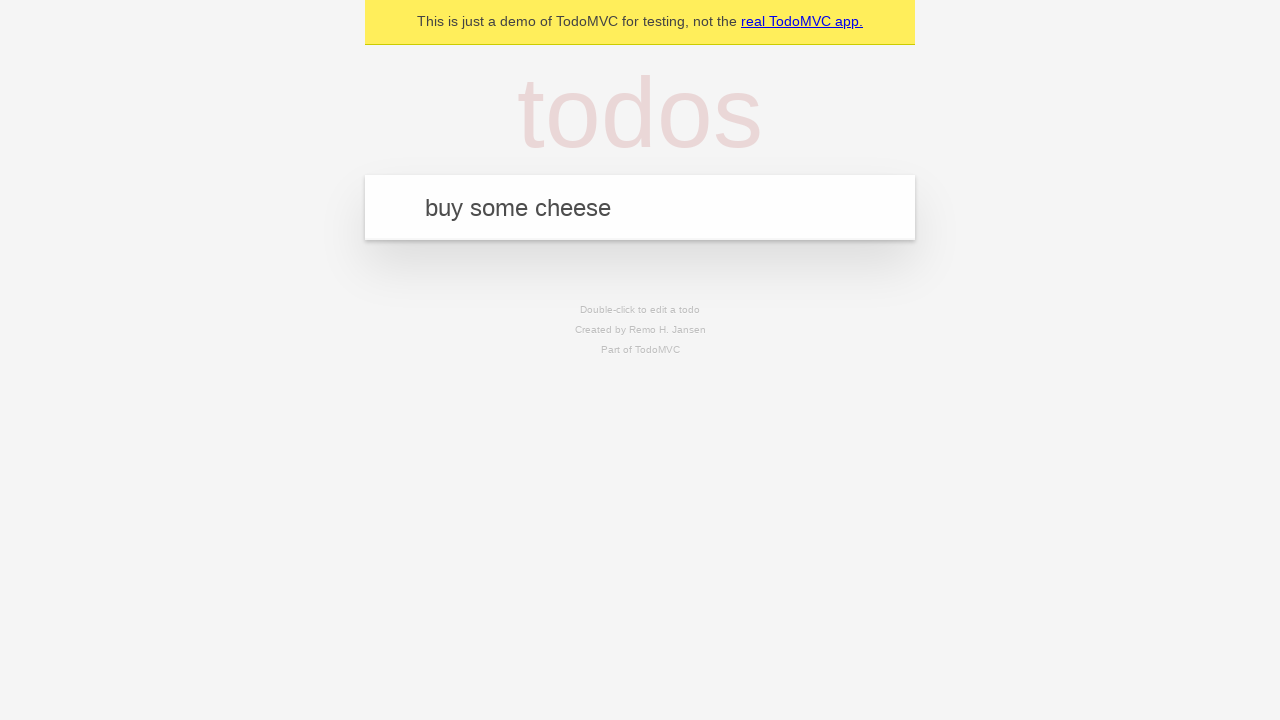

Pressed Enter to add first todo item on internal:attr=[placeholder="What needs to be done?"i]
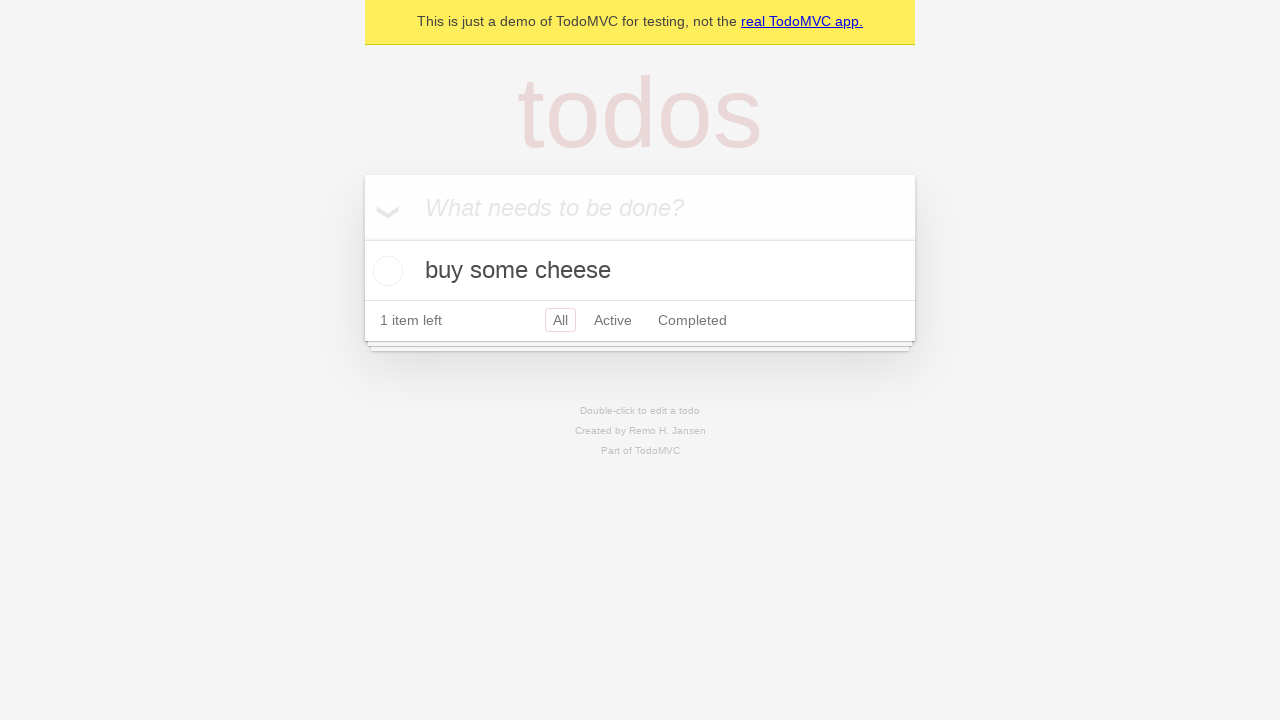

Filled todo input with 'feed the cat' on internal:attr=[placeholder="What needs to be done?"i]
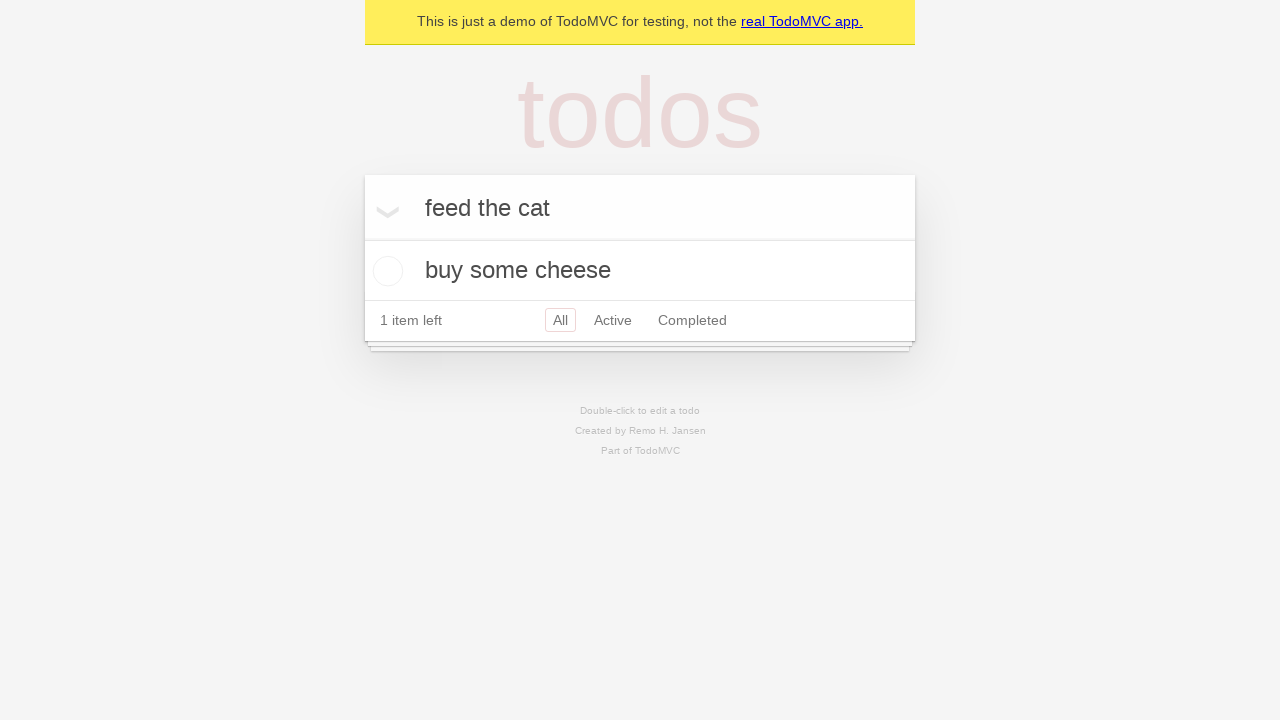

Pressed Enter to add second todo item on internal:attr=[placeholder="What needs to be done?"i]
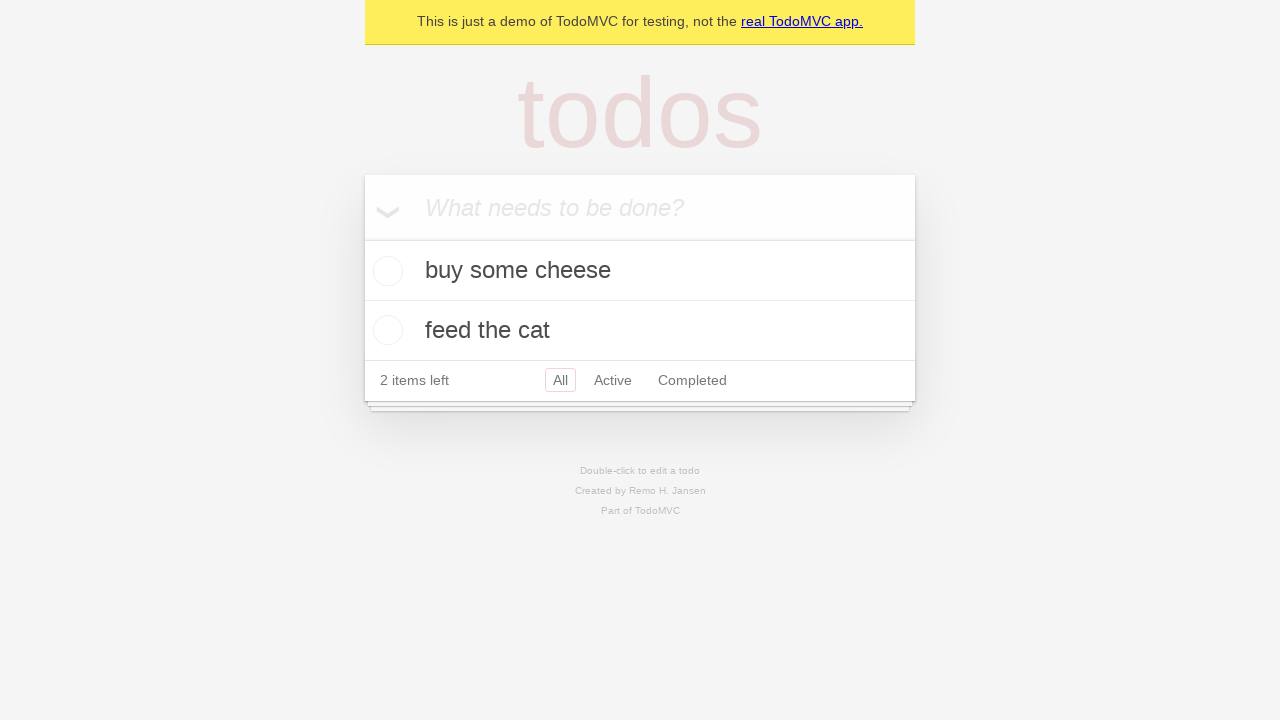

Waited for both todo items to be displayed
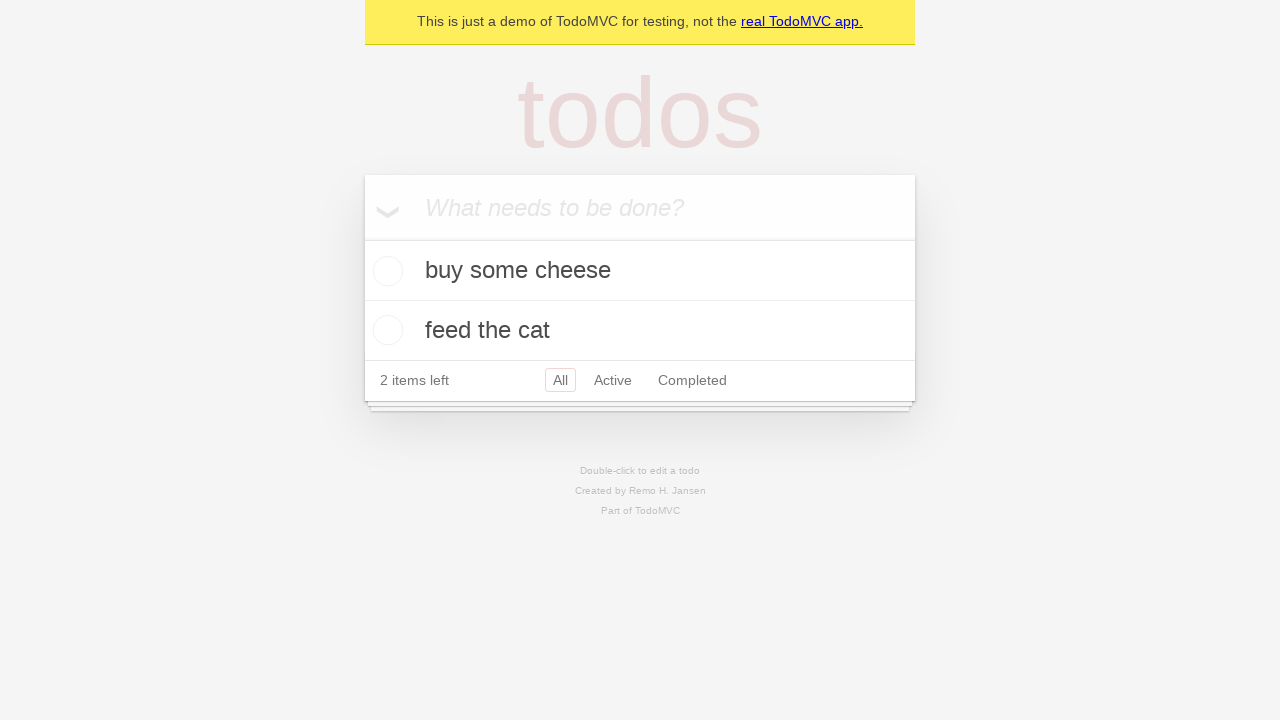

Checked the first todo item as complete at (385, 271) on internal:testid=[data-testid="todo-item"s] >> nth=0 >> internal:role=checkbox
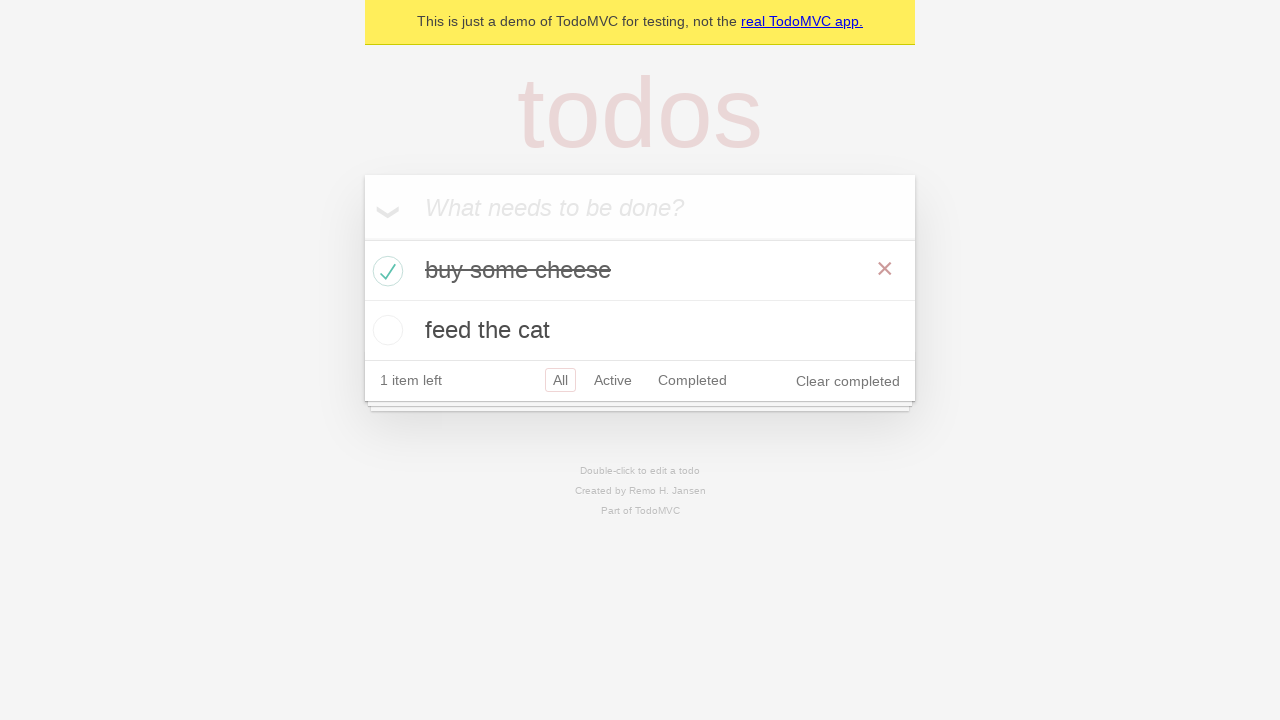

Reloaded the page to test data persistence
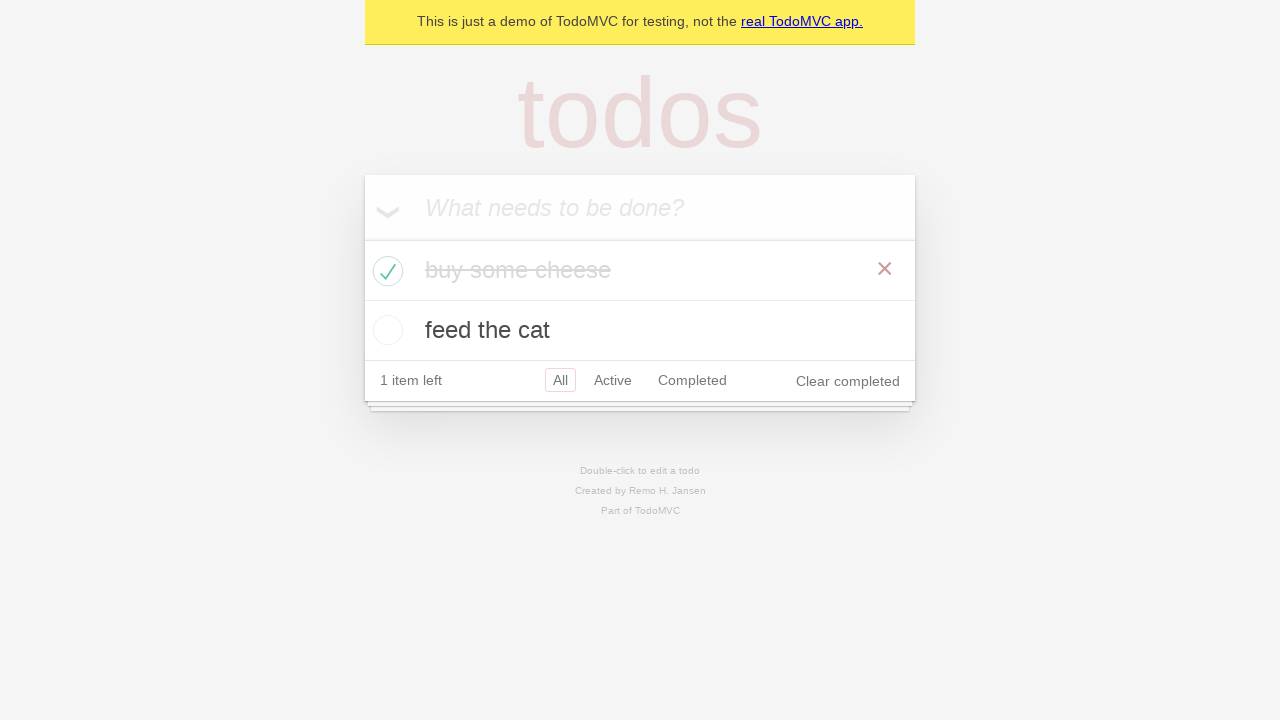

Verified that both todo items persisted after page reload
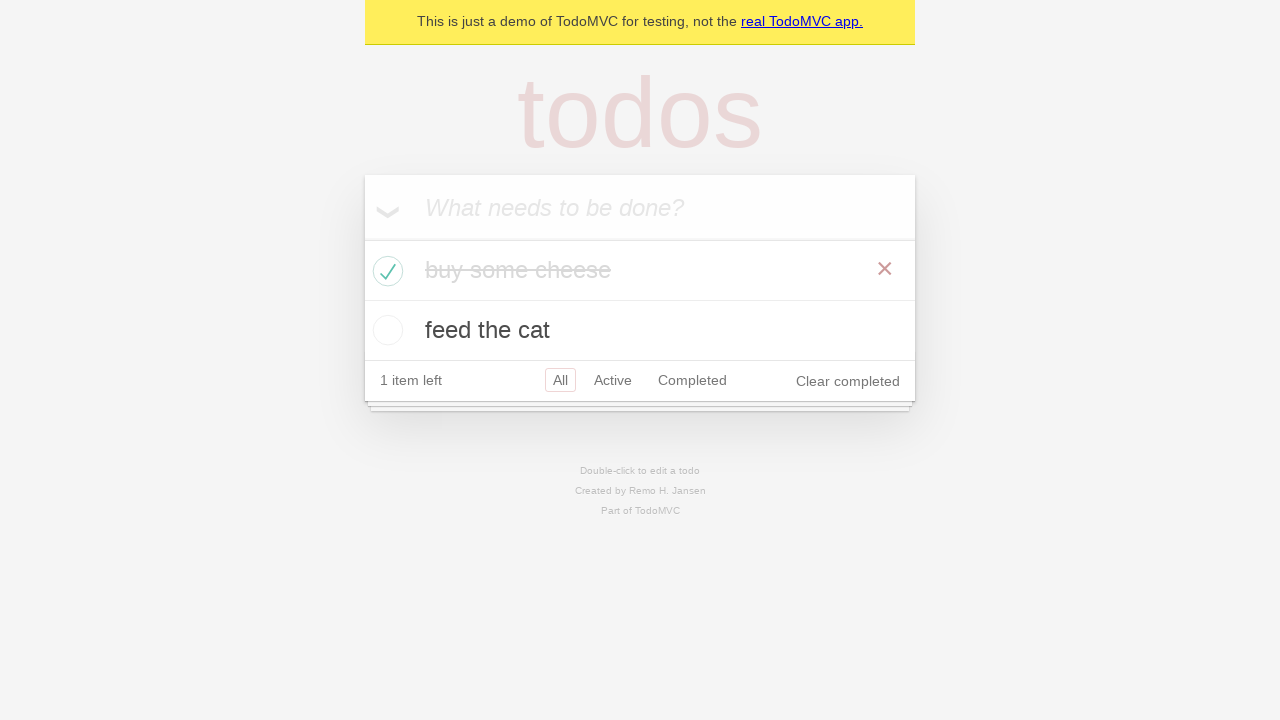

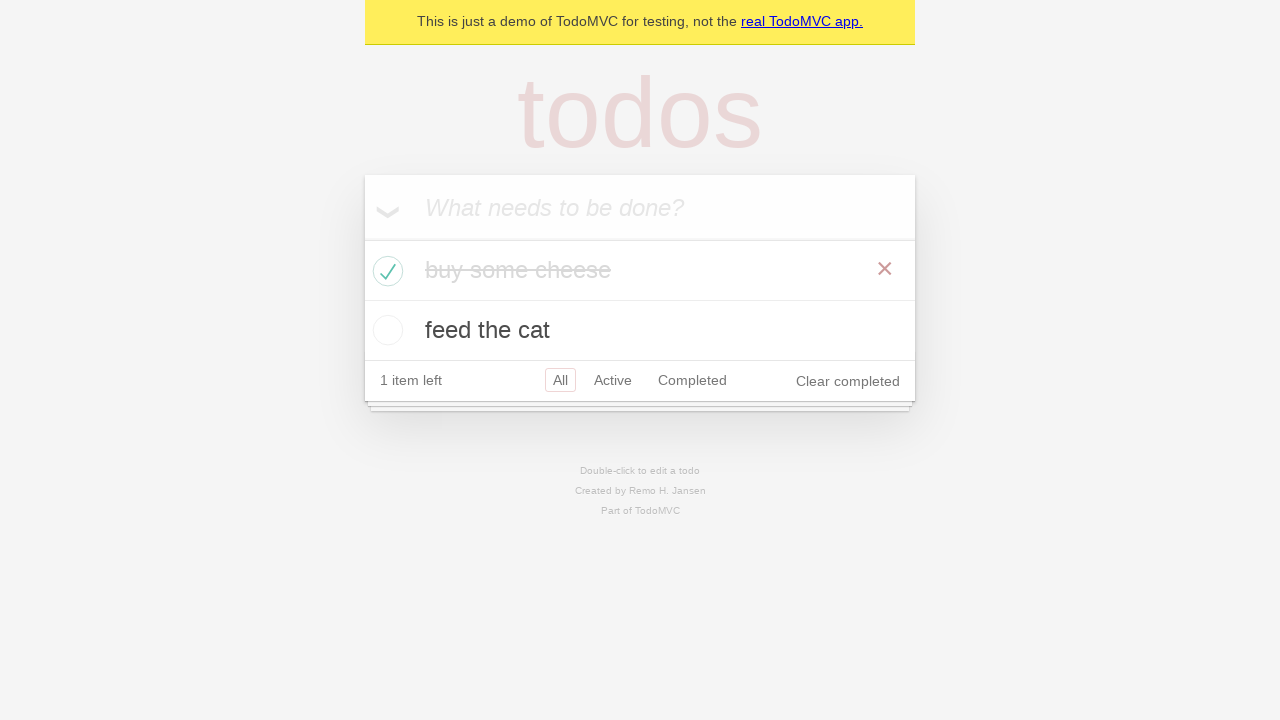